Tests JavaScript-based scrolling functionality by scrolling to a link element at the bottom of the page and clicking it using JavaScript execution

Starting URL: http://practice.cydeo.com/

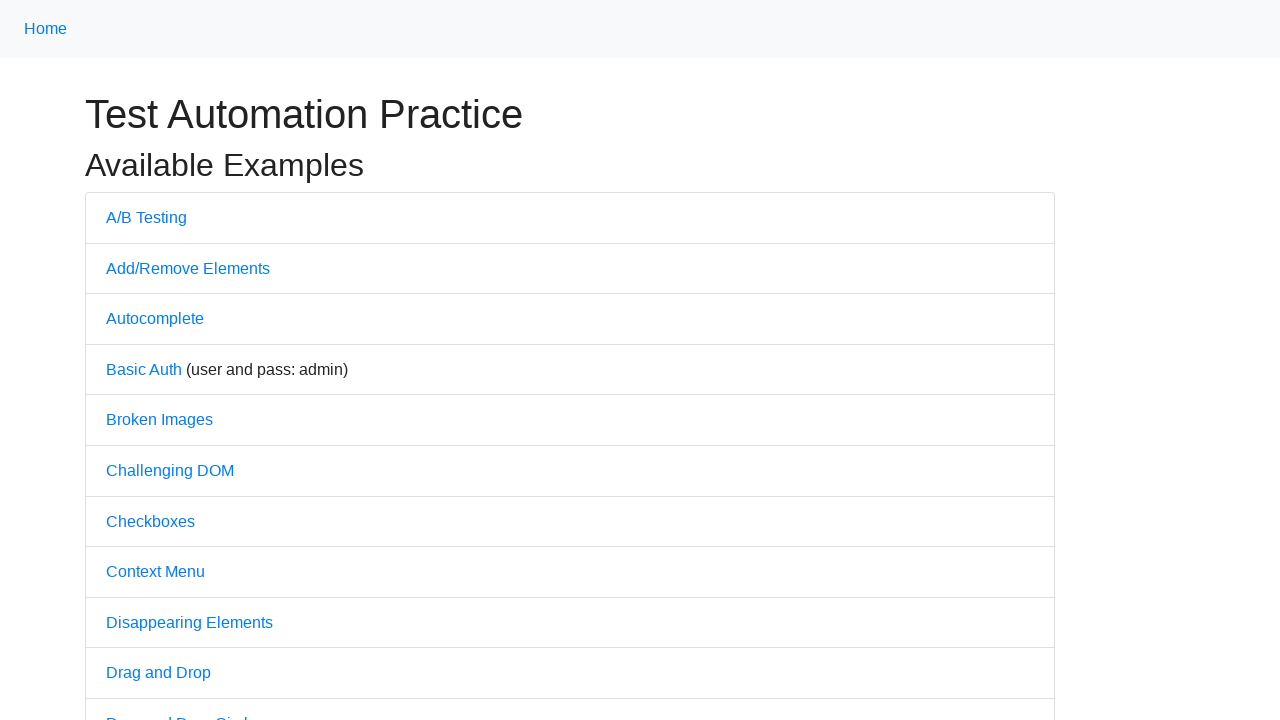

Located CYDEO link element on the page
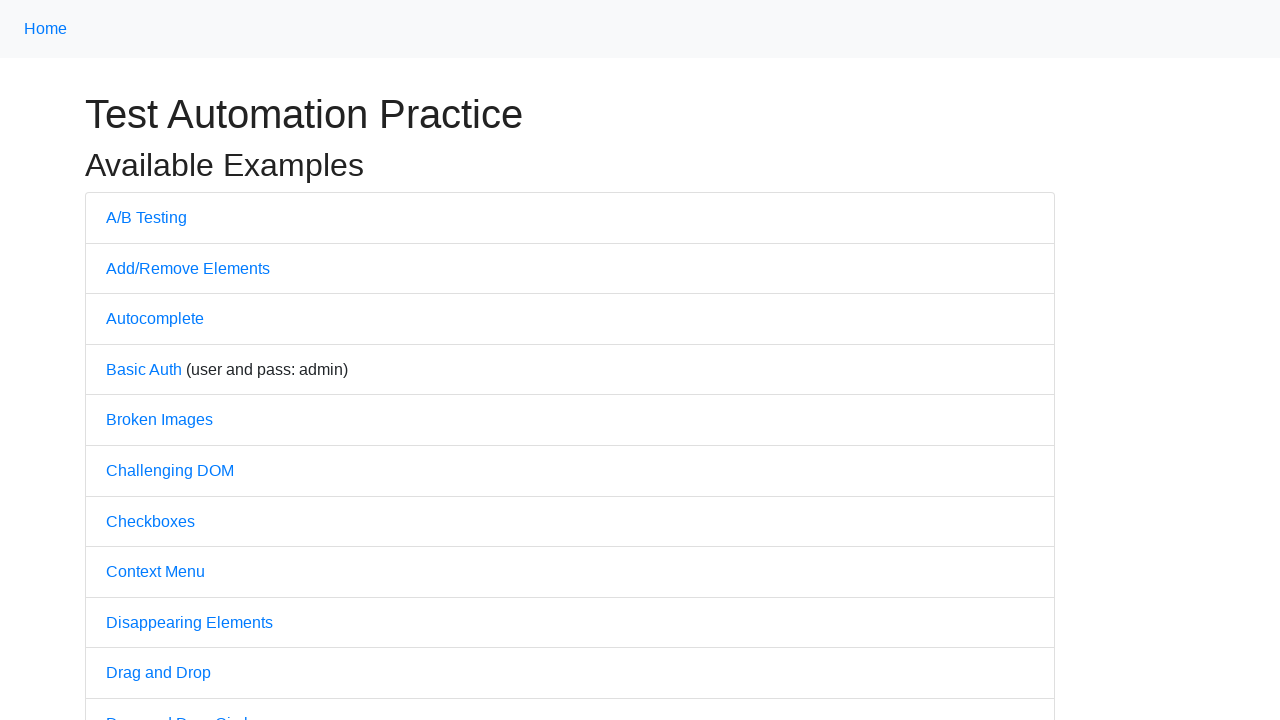

Scrolled CYDEO link into view
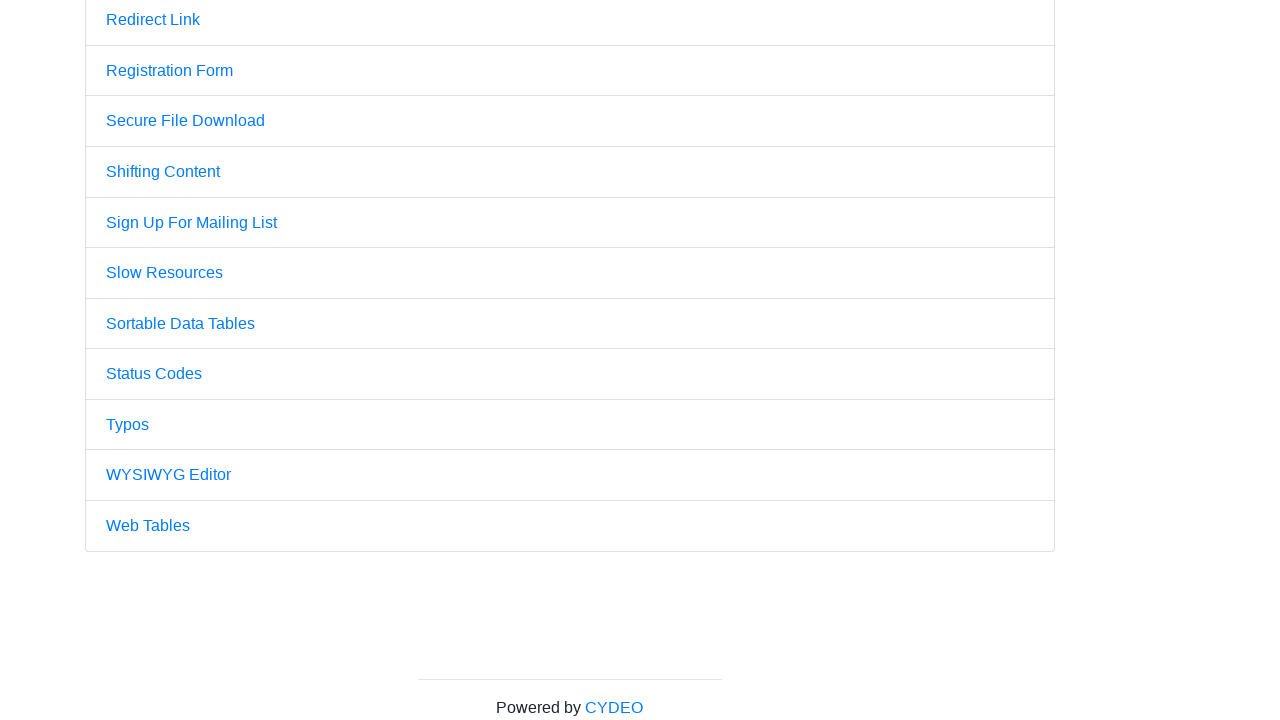

Clicked the CYDEO link at (614, 707) on text=CYDEO
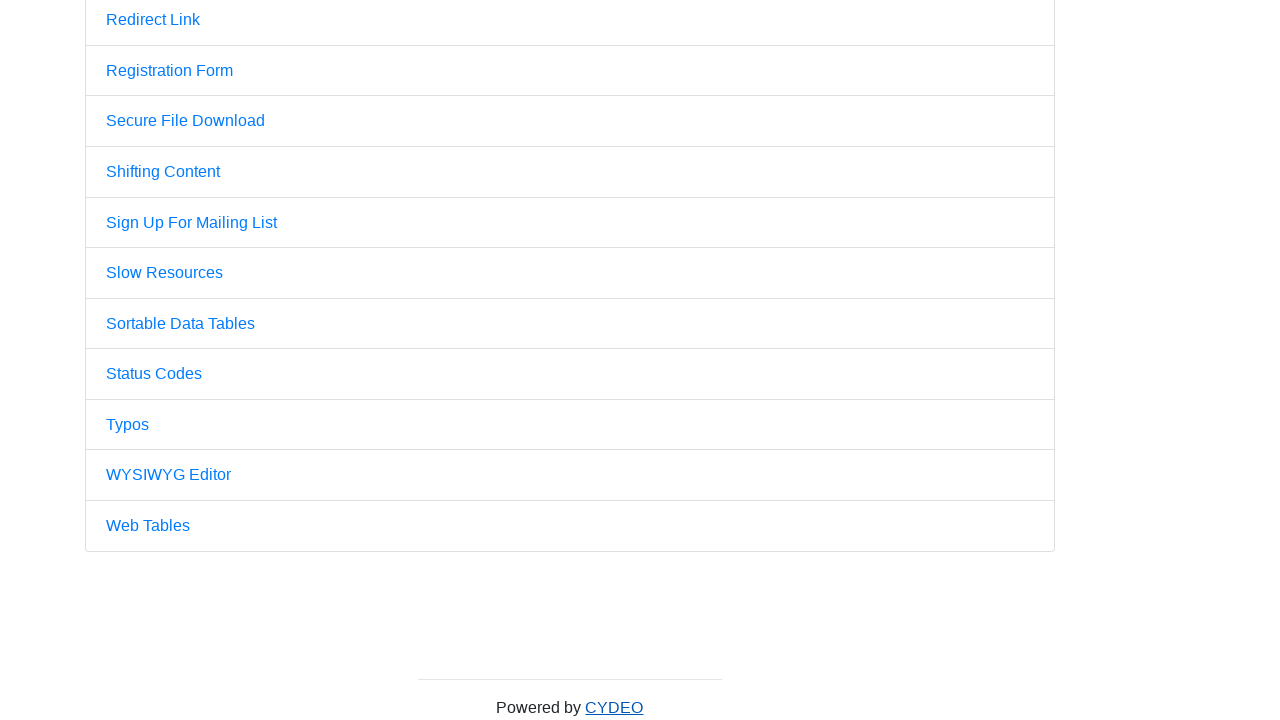

Page load completed after clicking CYDEO link
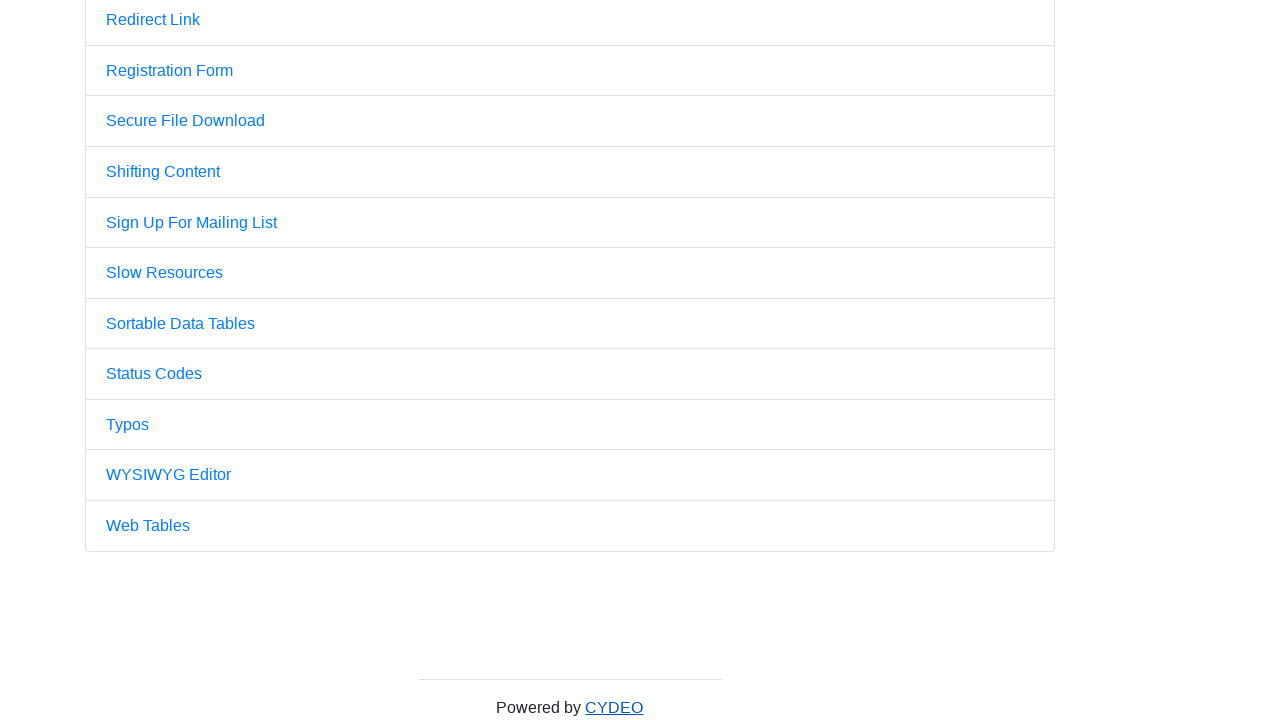

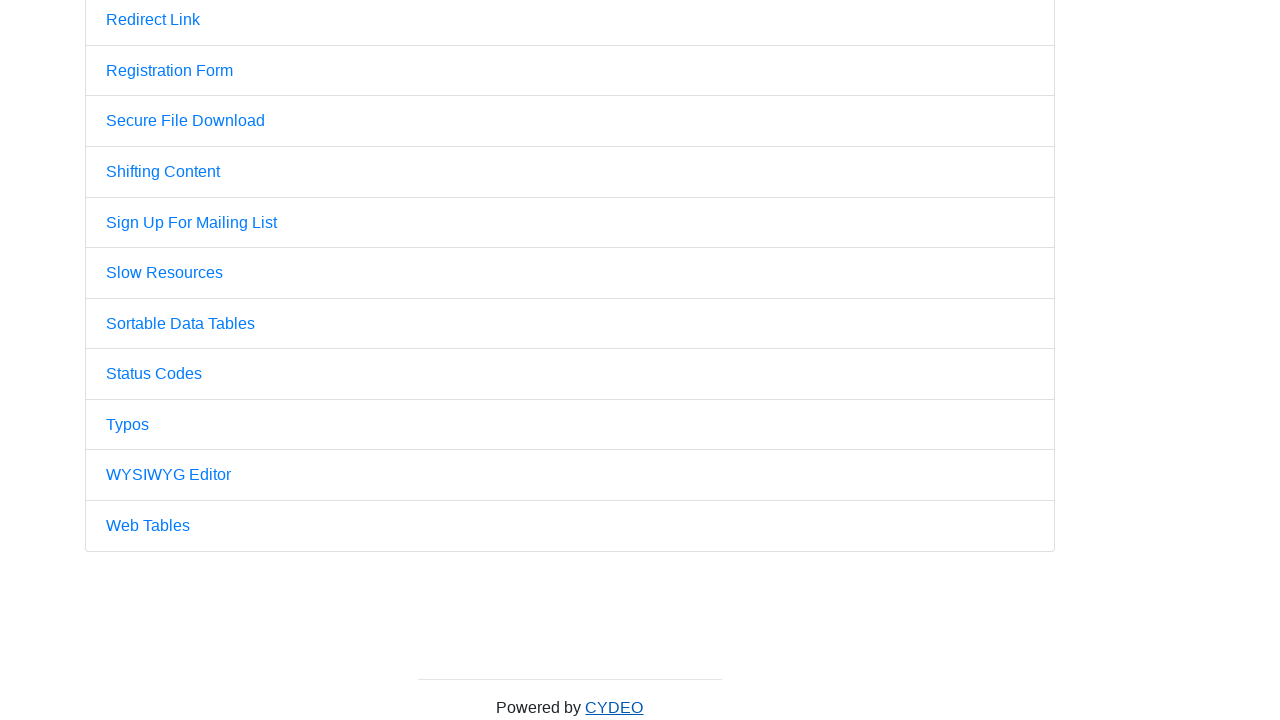